Navigates to the AXA Switzerland website and verifies the page loads by checking the title.

Starting URL: http://www.axa.ch

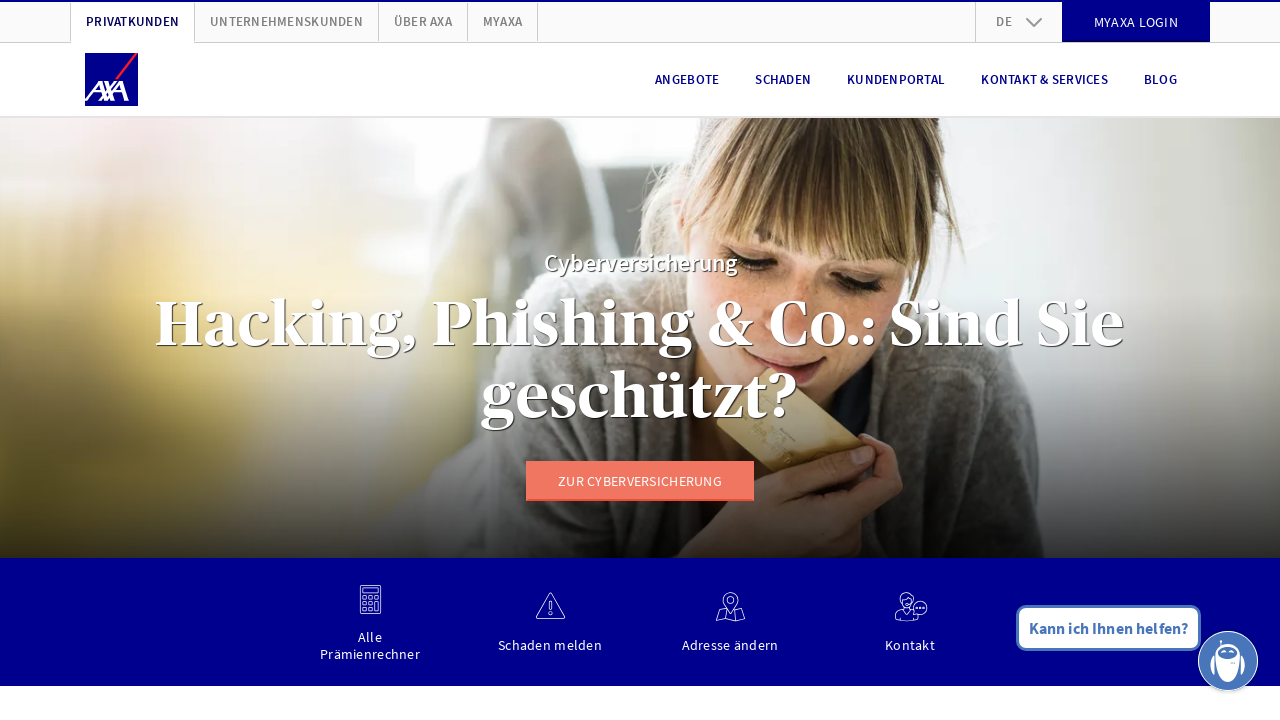

Navigated to AXA Switzerland website (http://www.axa.ch)
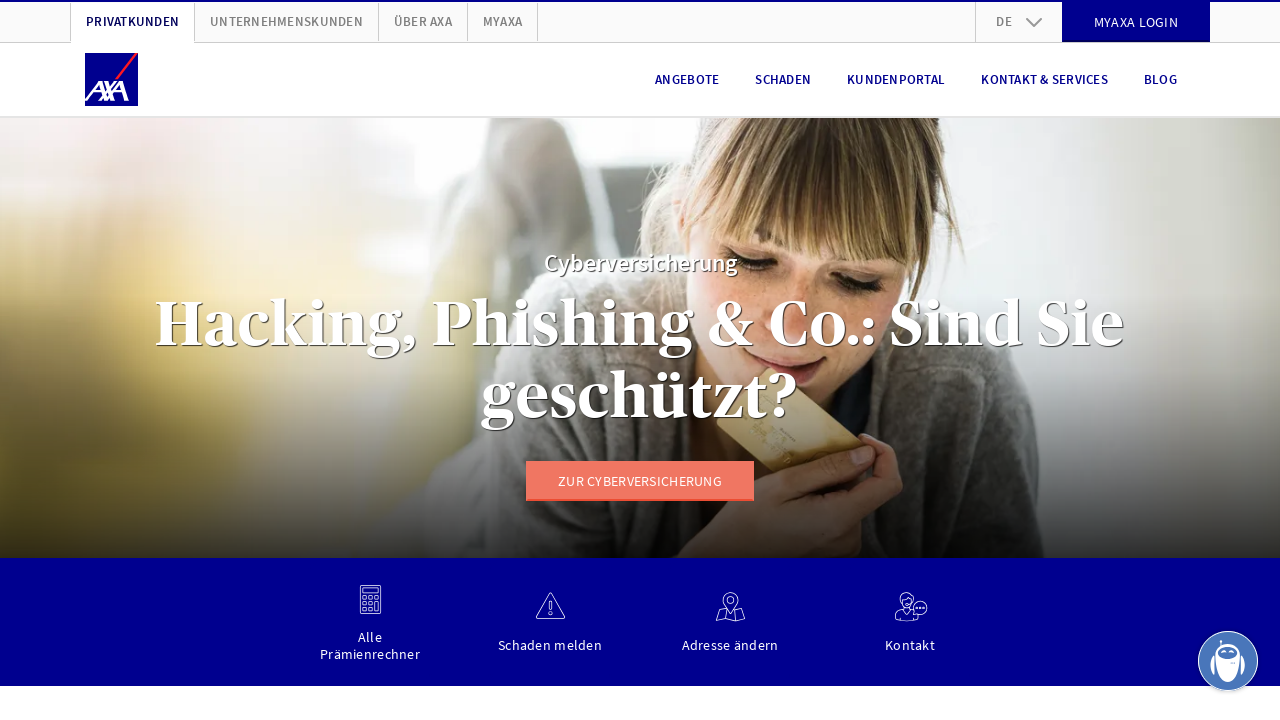

Page DOM content loaded
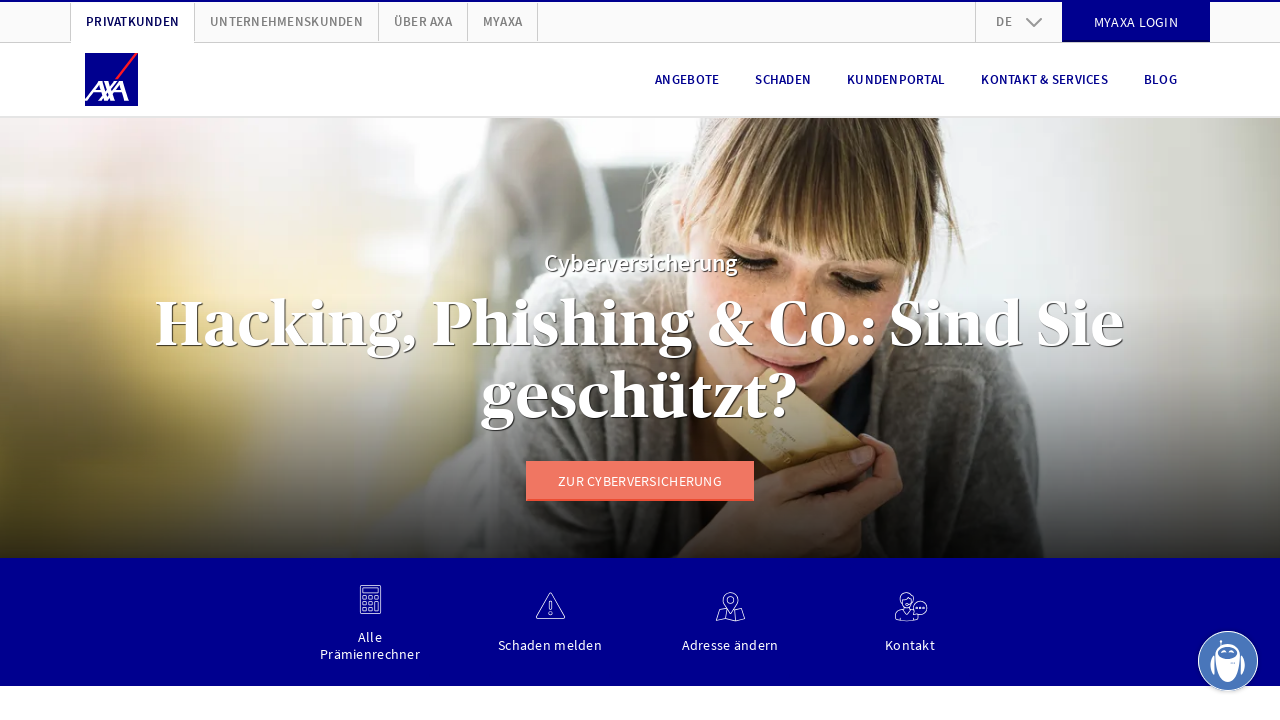

Retrieved page title: 'AXA – Versicherung & Vorsorge in der Schweiz'
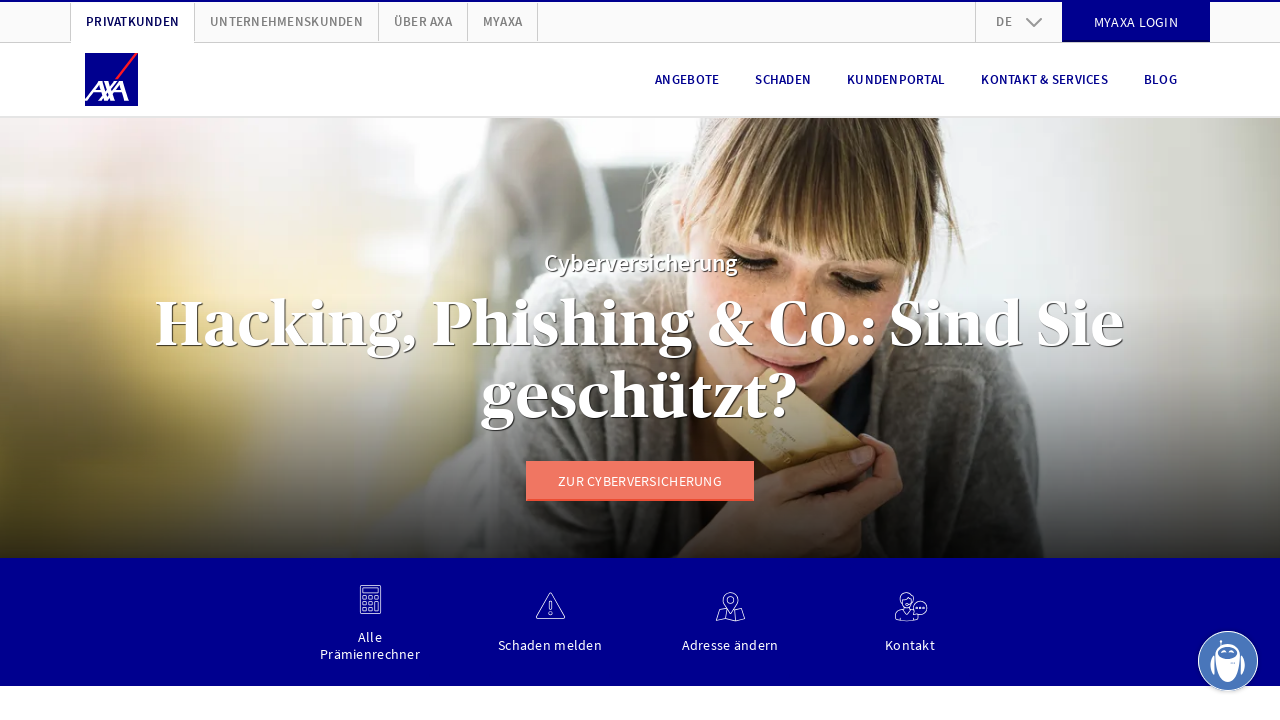

Verified page title is not empty
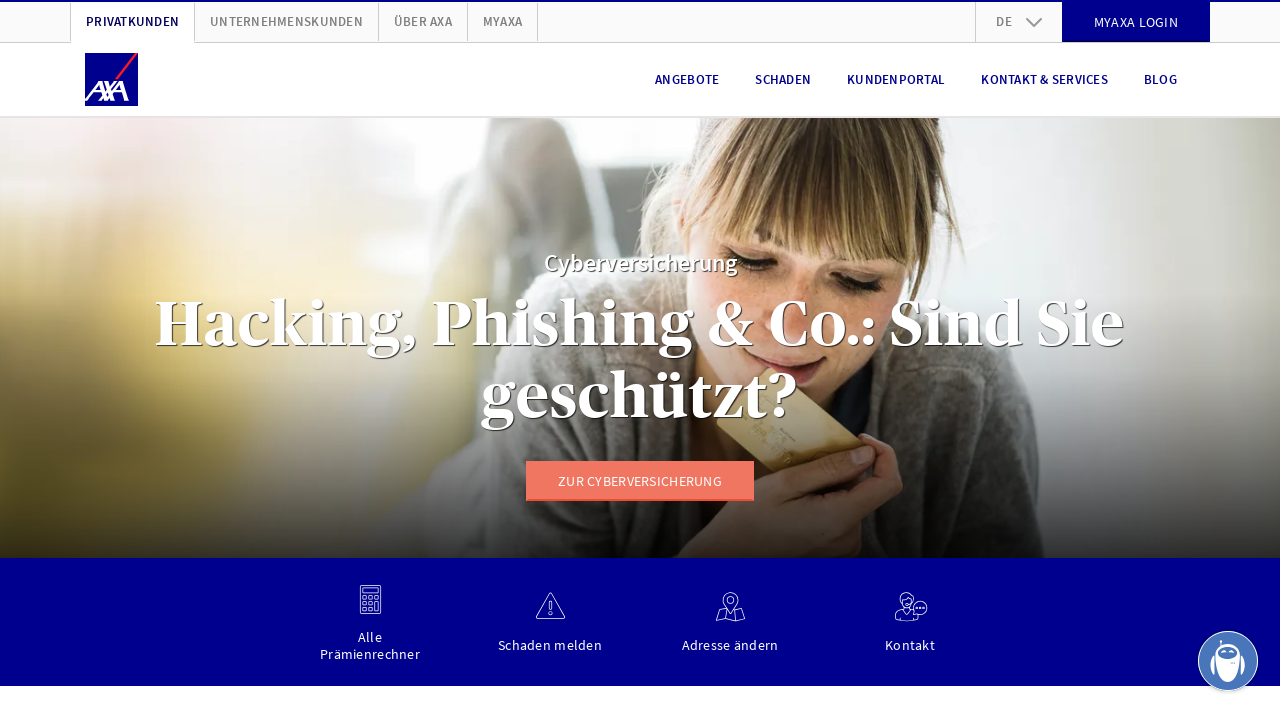

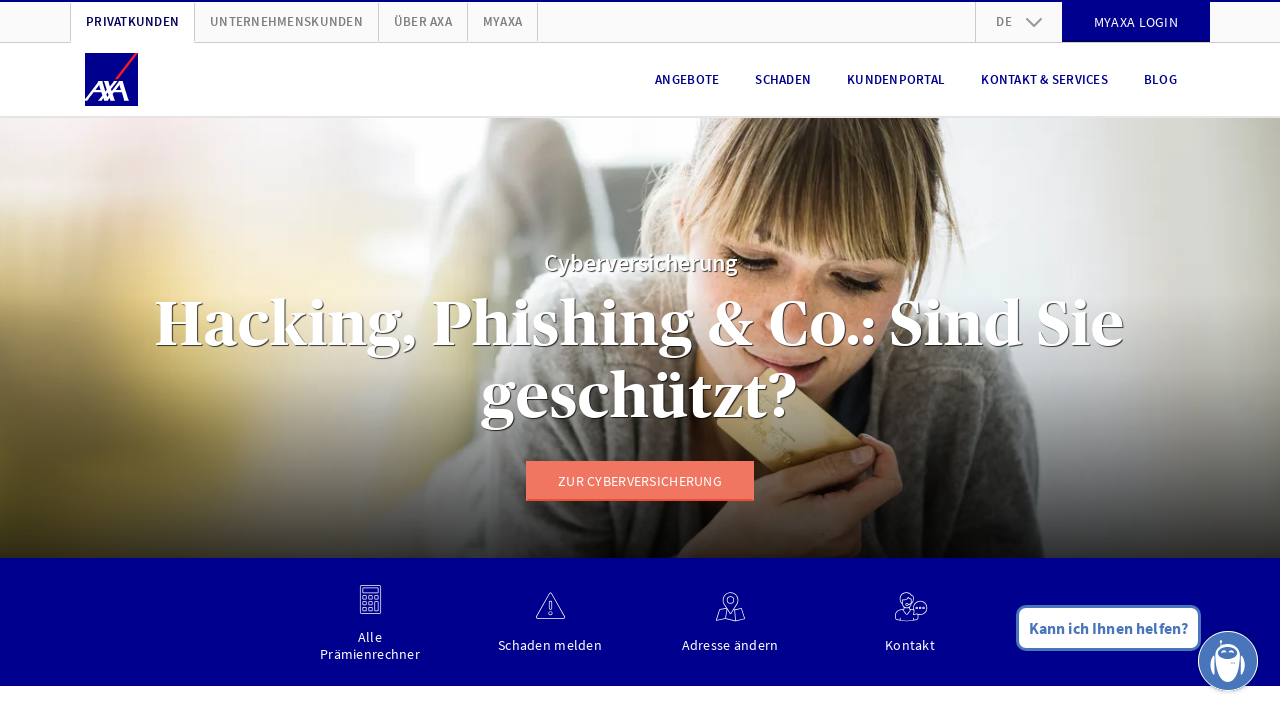